Navigates to the Mathup website and waits for the Start button to appear, verifying page load completion

Starting URL: https://mathup.com/

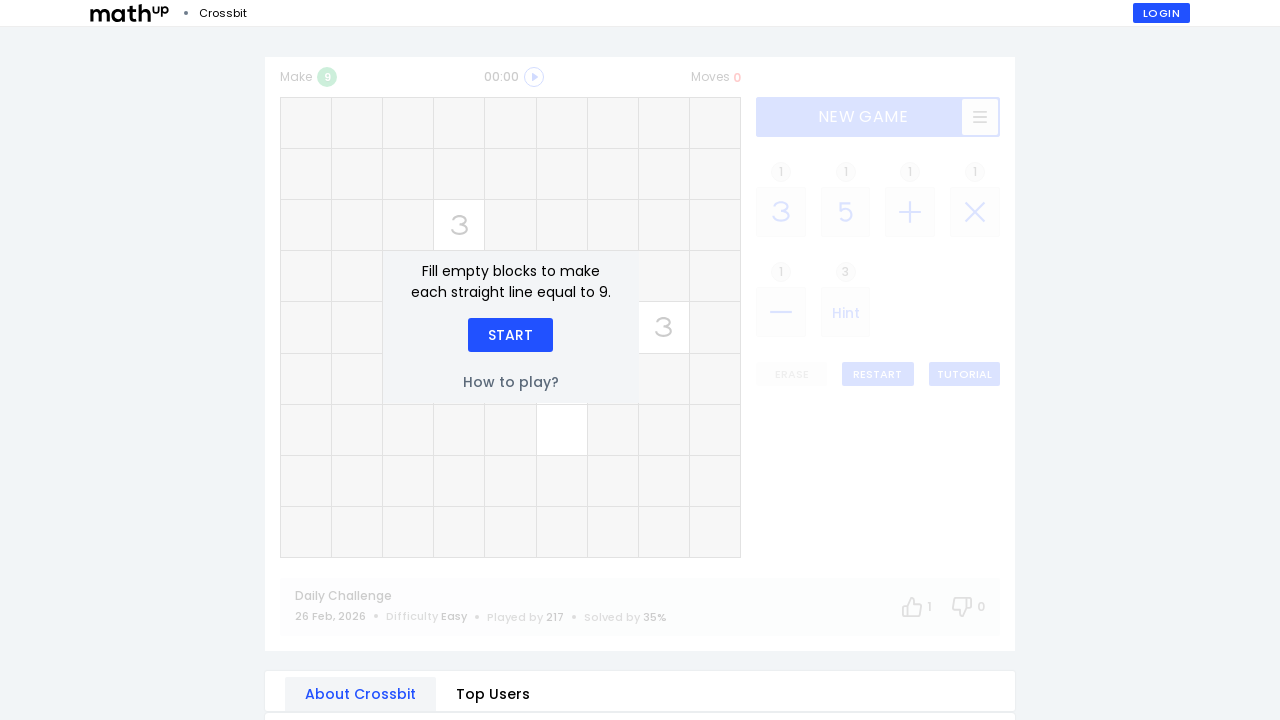

Navigated to Mathup website (https://mathup.com/)
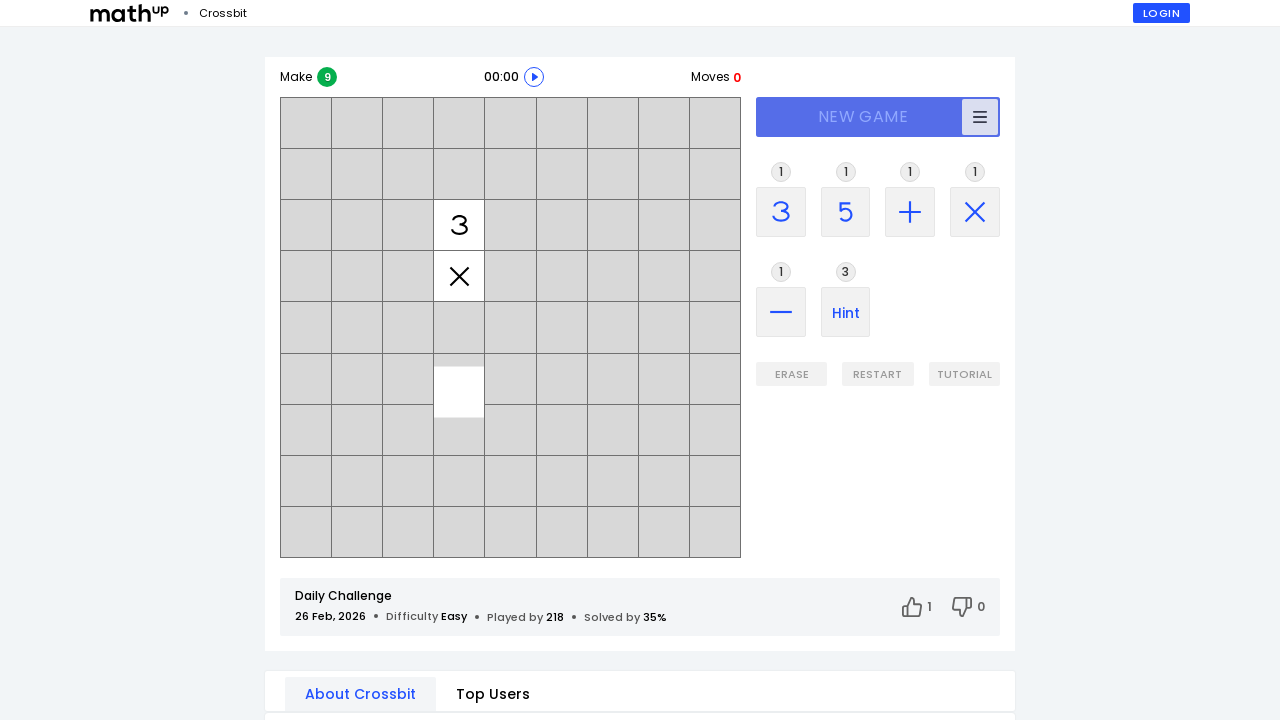

Start button appeared, page load completed
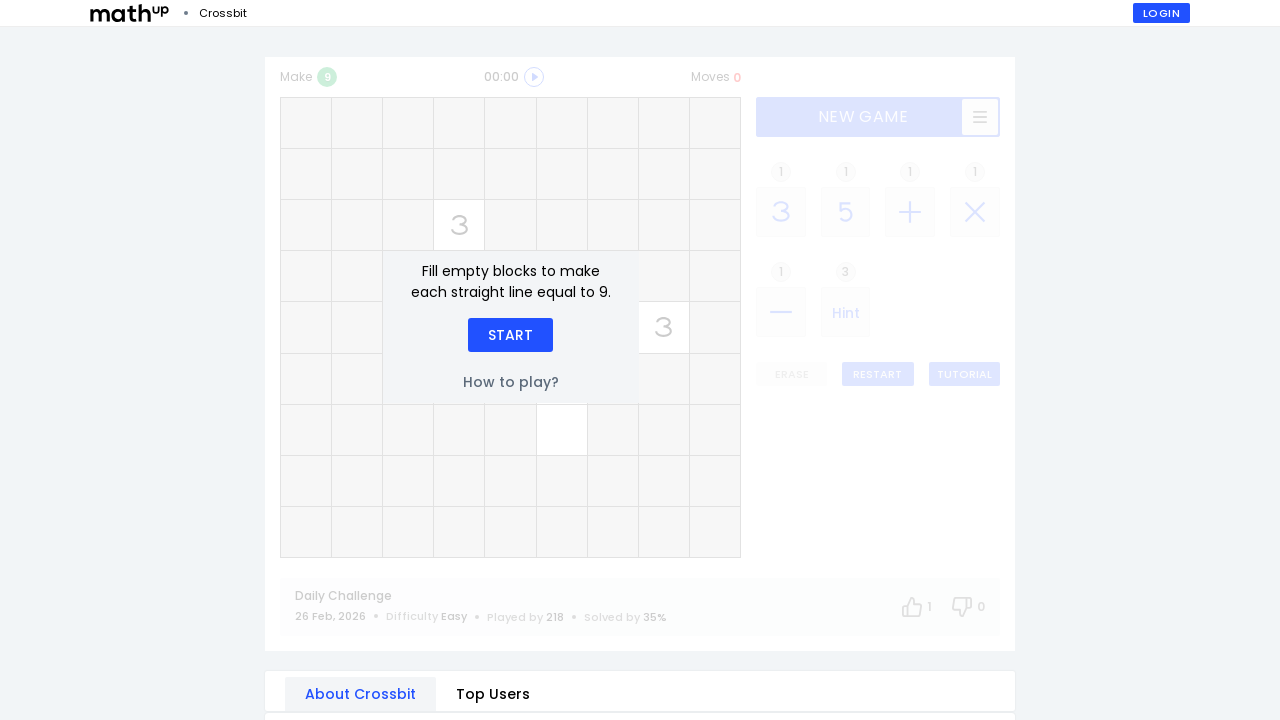

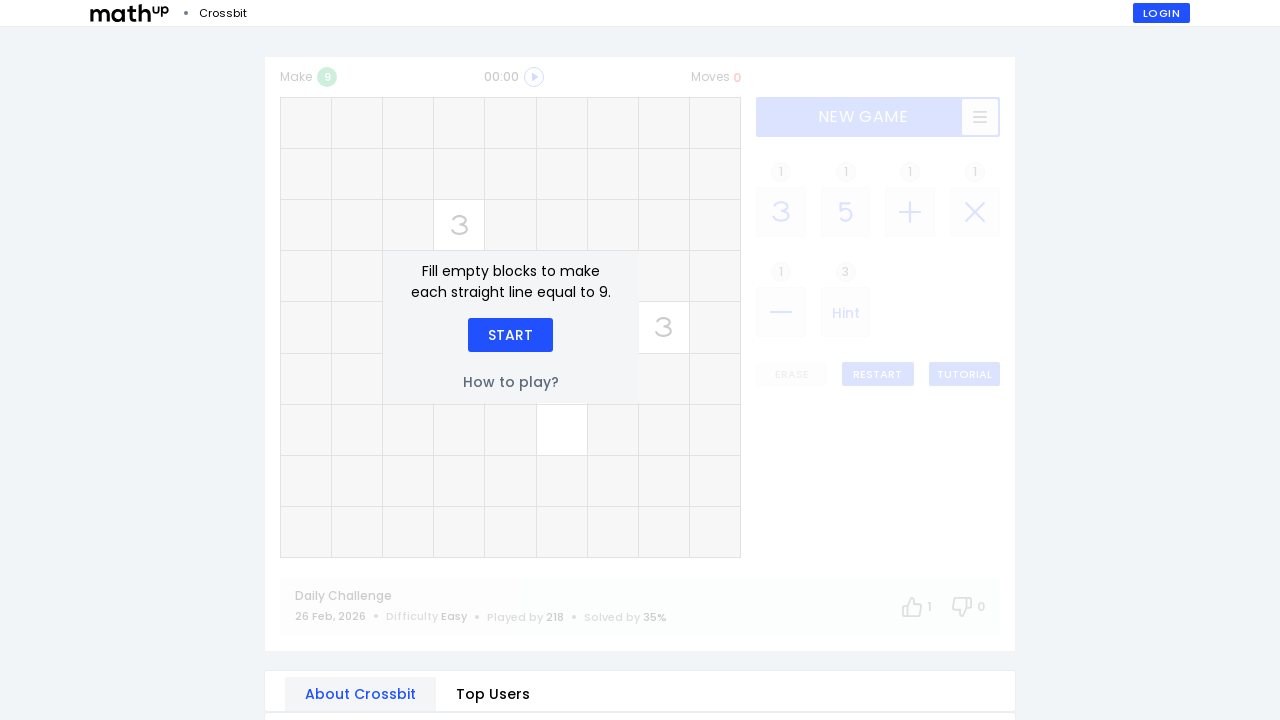